Tests the Add/Remove Elements page by clicking the Add Element button and verifying a new button appears

Starting URL: https://the-internet.herokuapp.com/

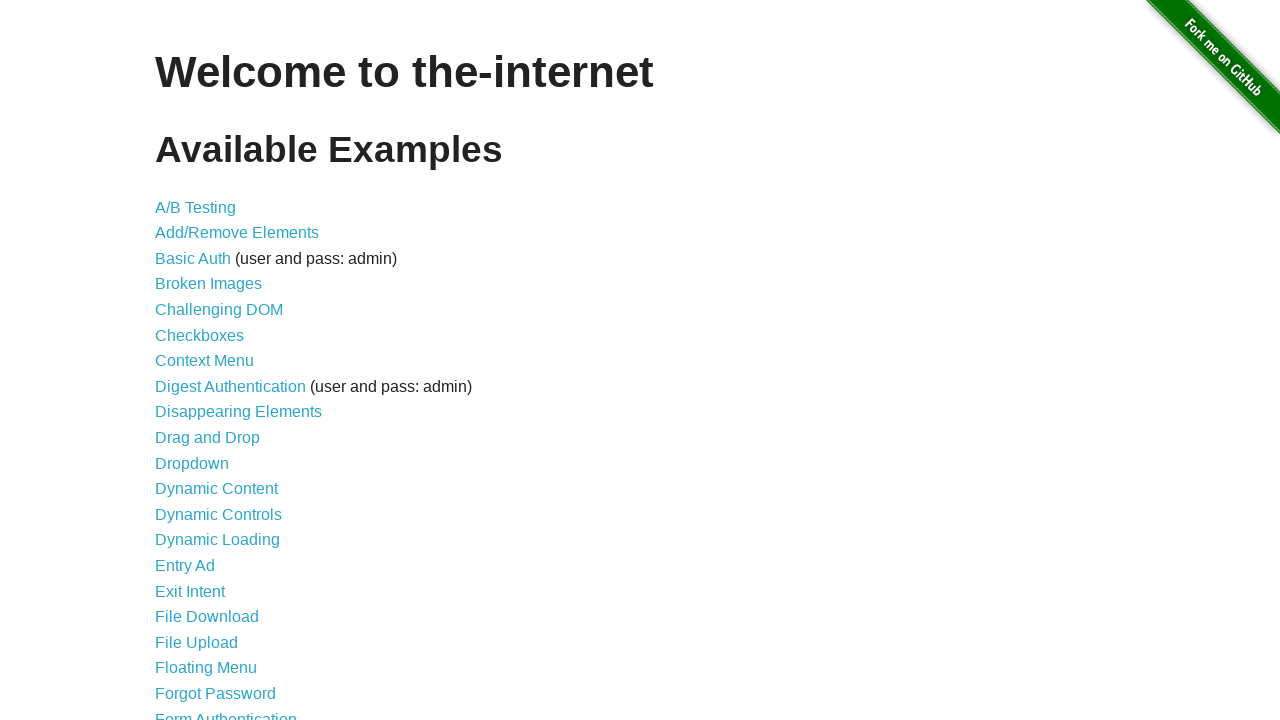

Clicked on Add/Remove Elements link at (237, 233) on a[href='/add_remove_elements/']
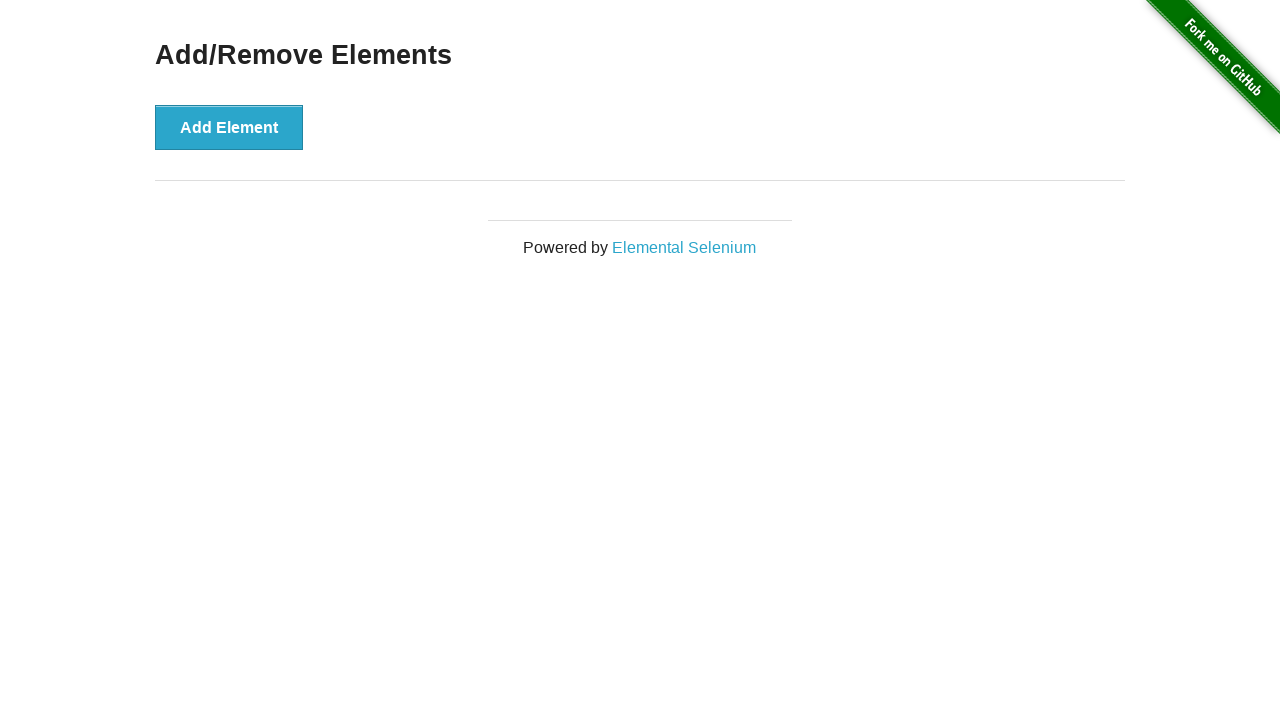

Clicked Add Element button at (229, 127) on button[onclick='addElement()']
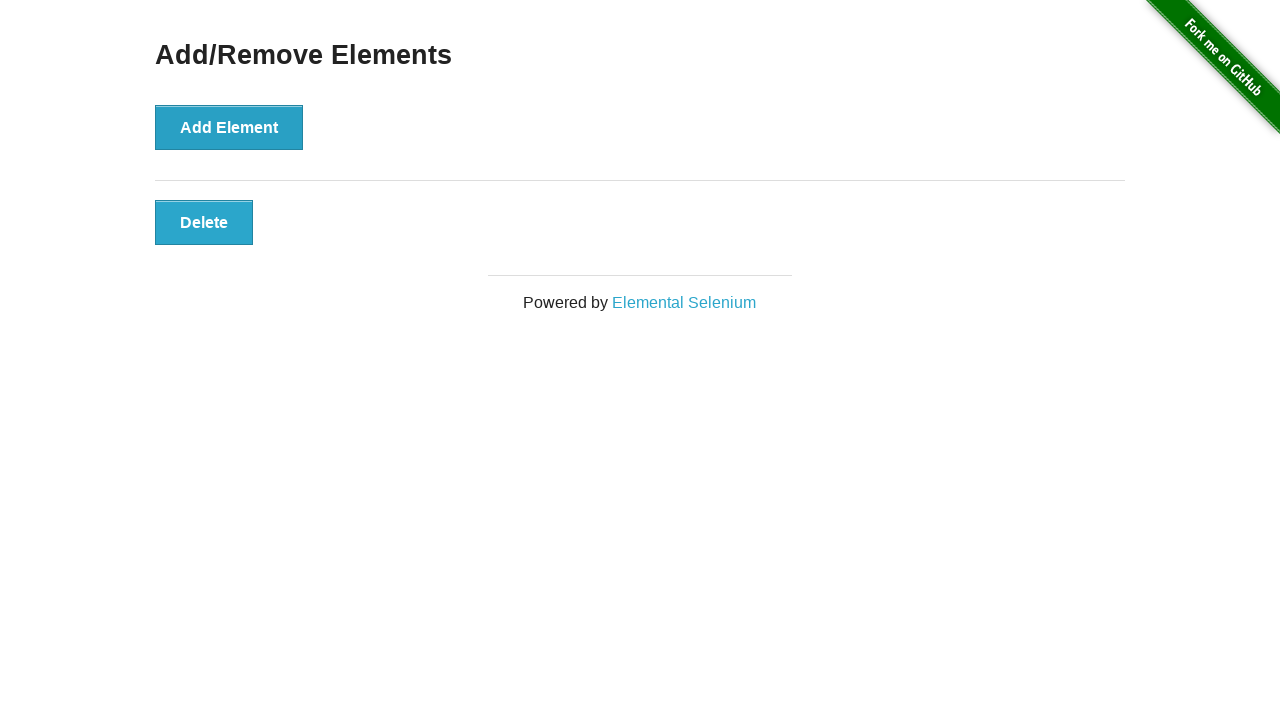

New button with 'added-manually' class appeared on page
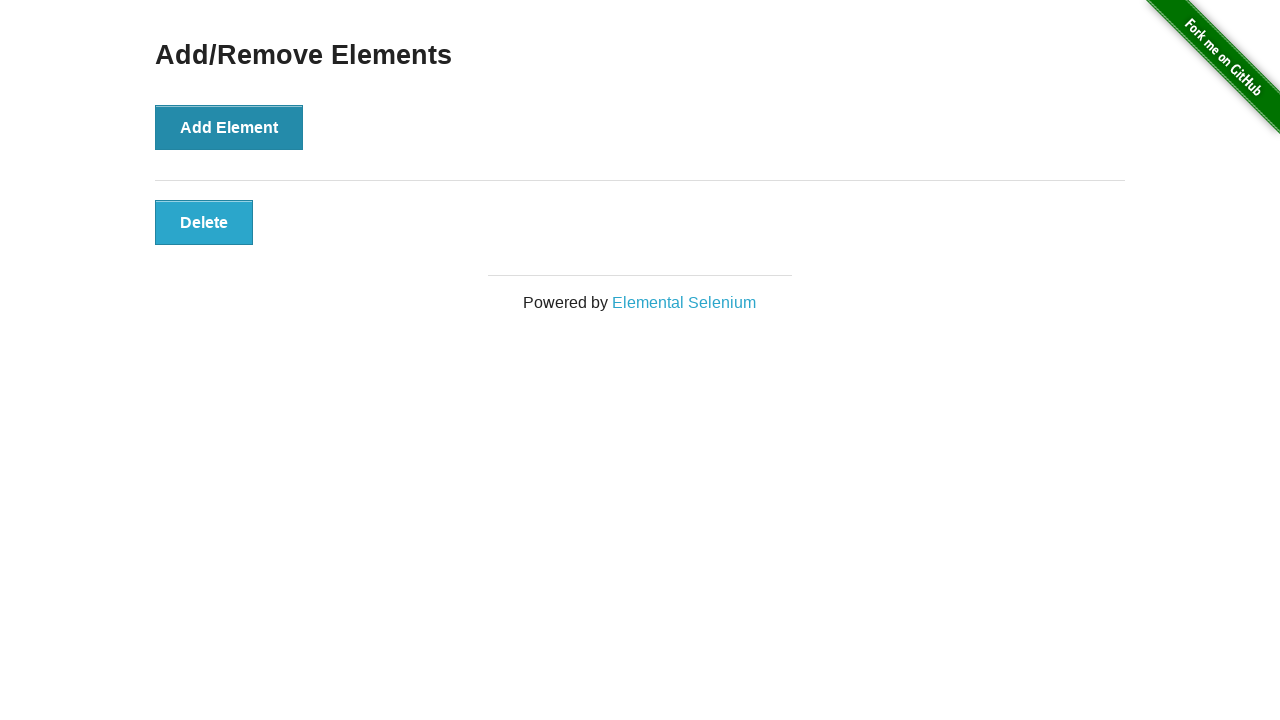

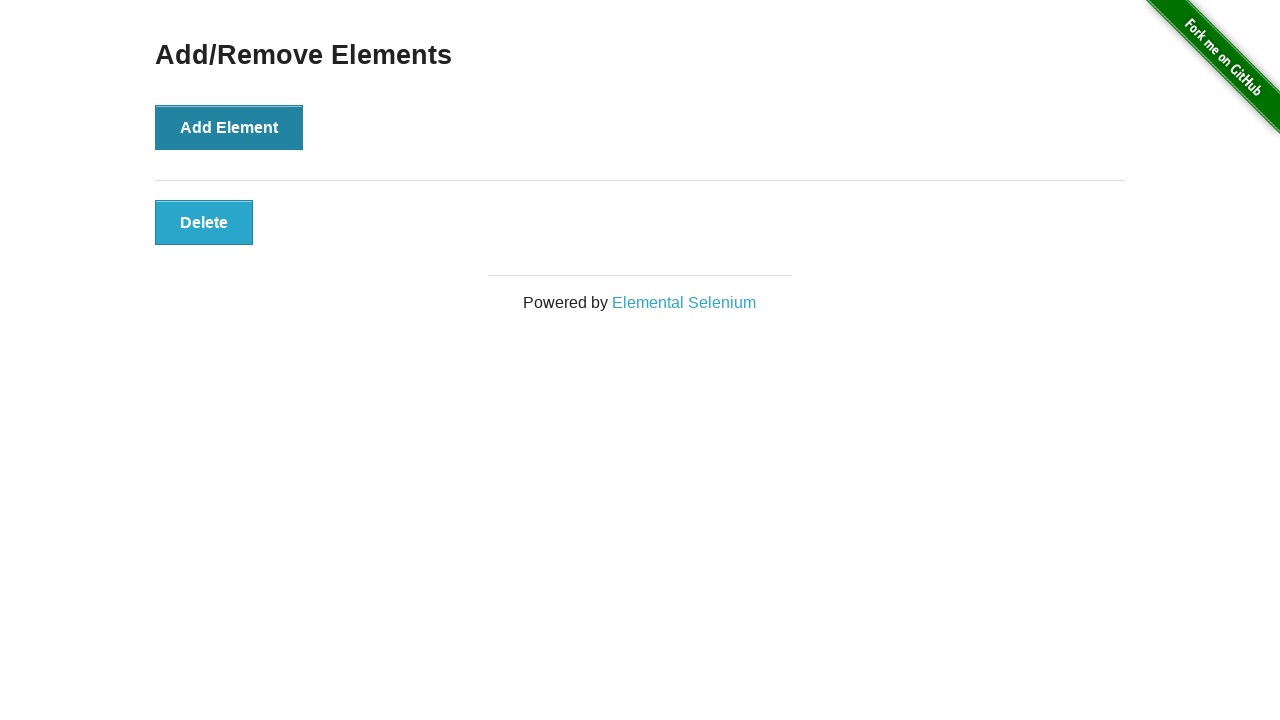